Tests JavaScript alert handling by clicking a button to trigger an alert and then accepting it

Starting URL: https://echoecho.com/javascript4.htm

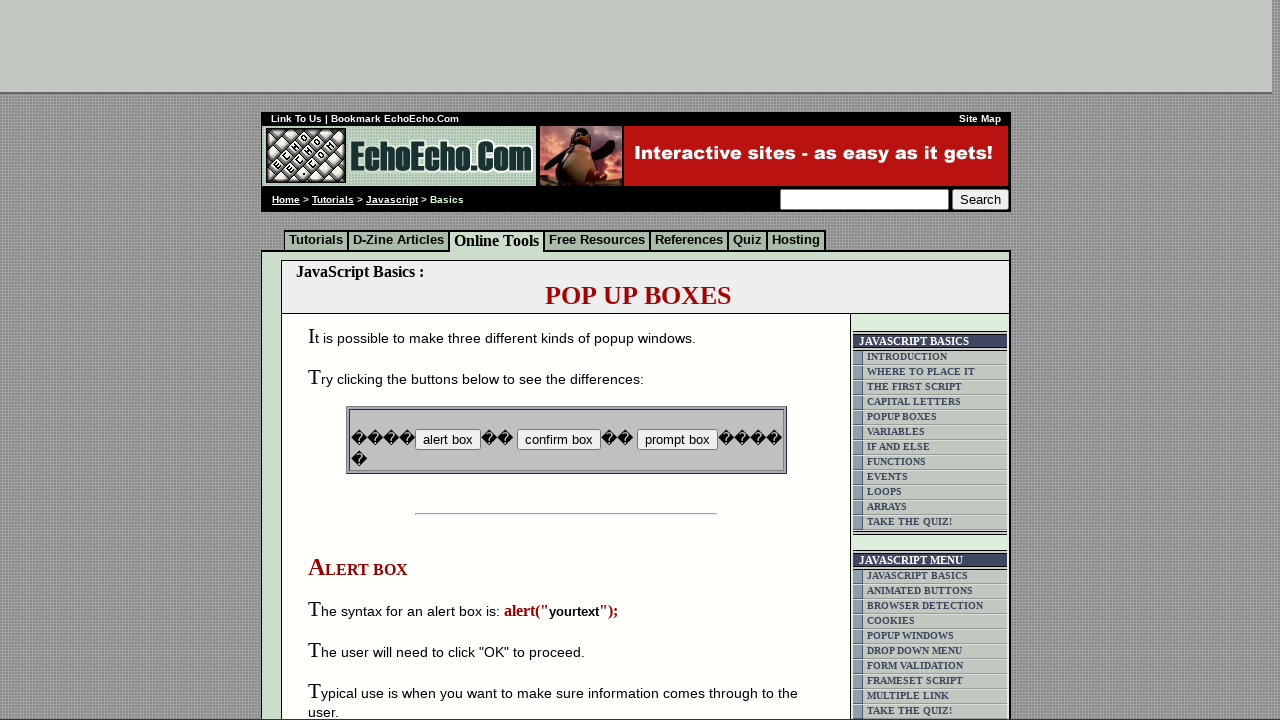

Clicked button to trigger JavaScript alert at (272, 256) on .B2
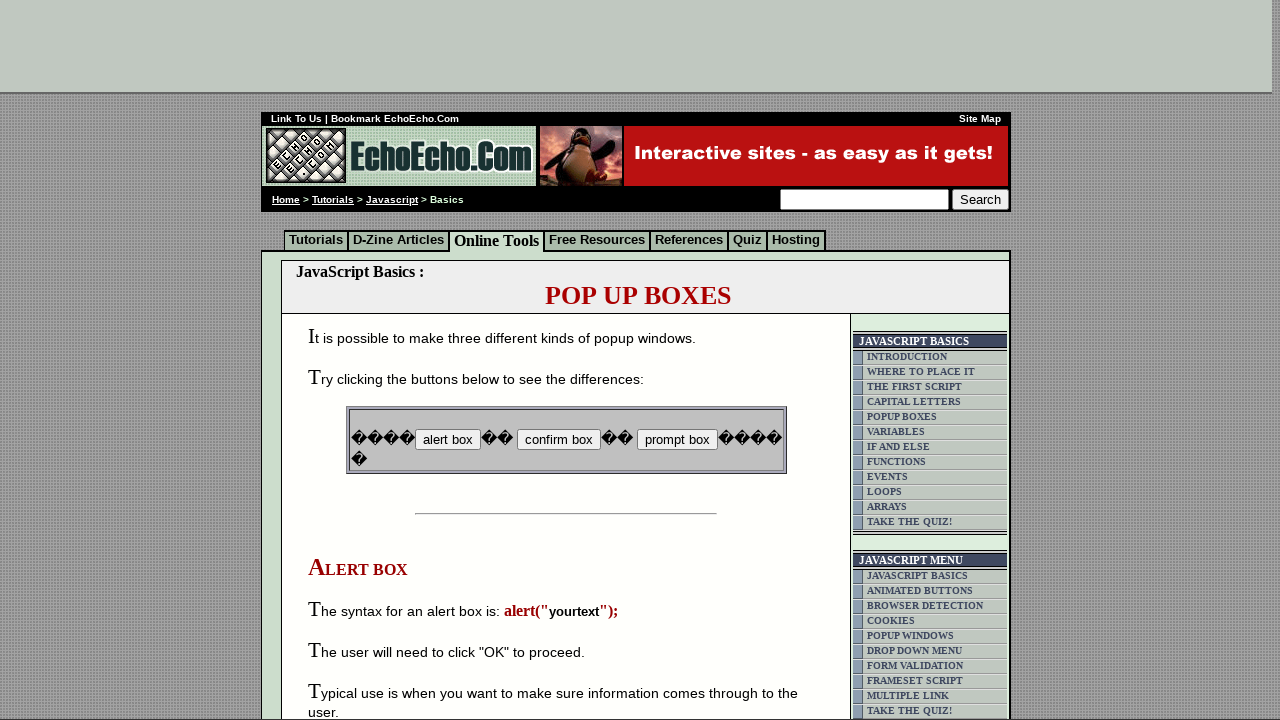

Set up dialog handler to accept JavaScript alert
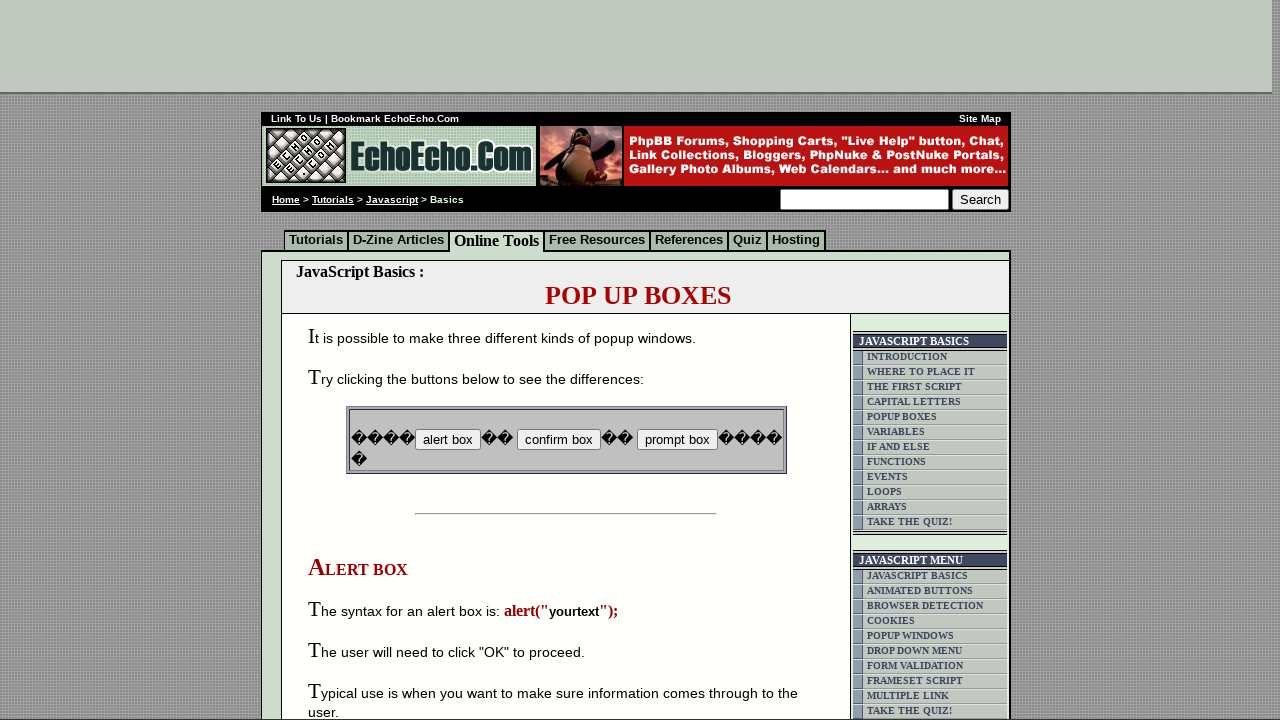

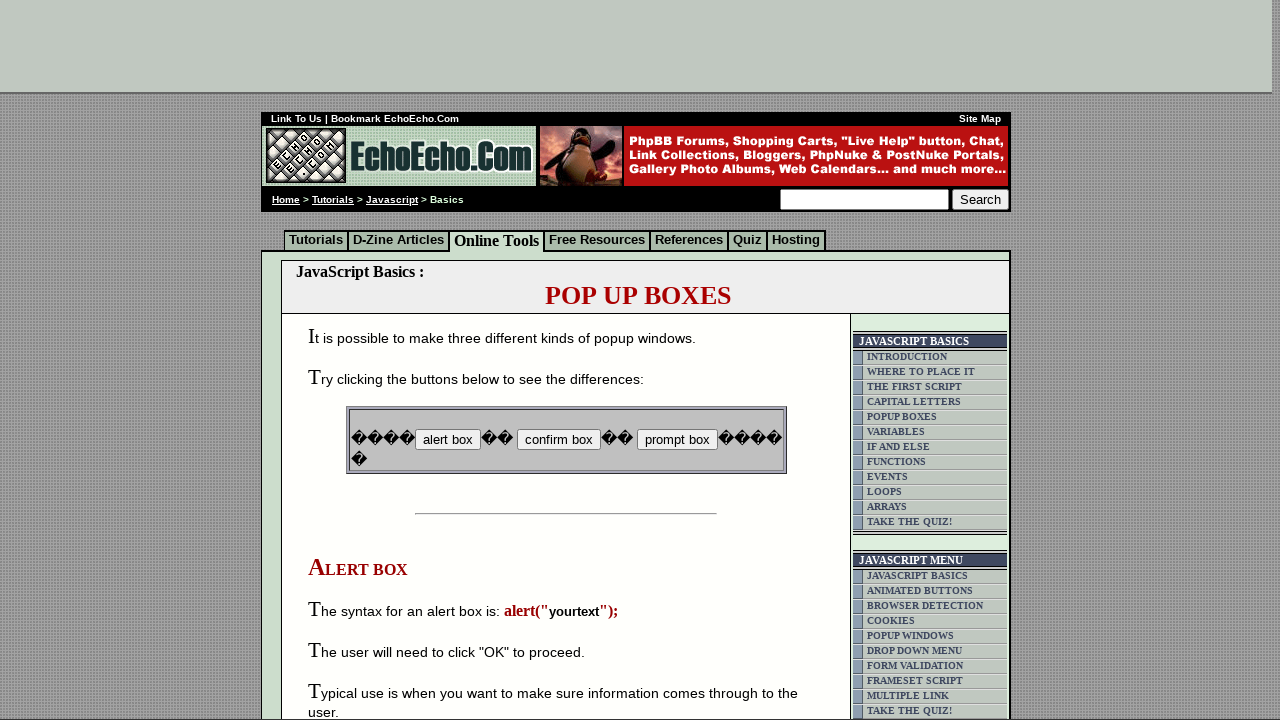